Tests checkbox functionality by finding all checkboxes with name "sports" within a specific block element and clicking each one to select them.

Starting URL: http://www.tizag.com/htmlT/htmlcheckboxes.php

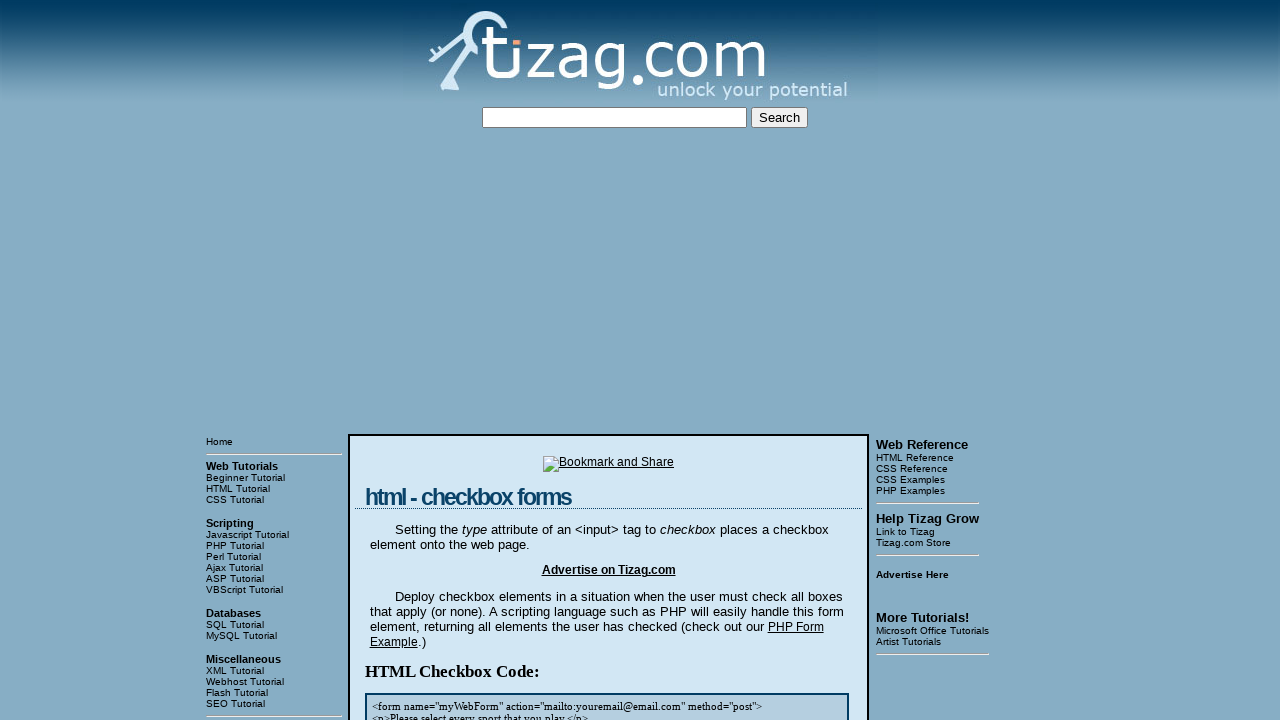

Located and waited for checkbox container block to load
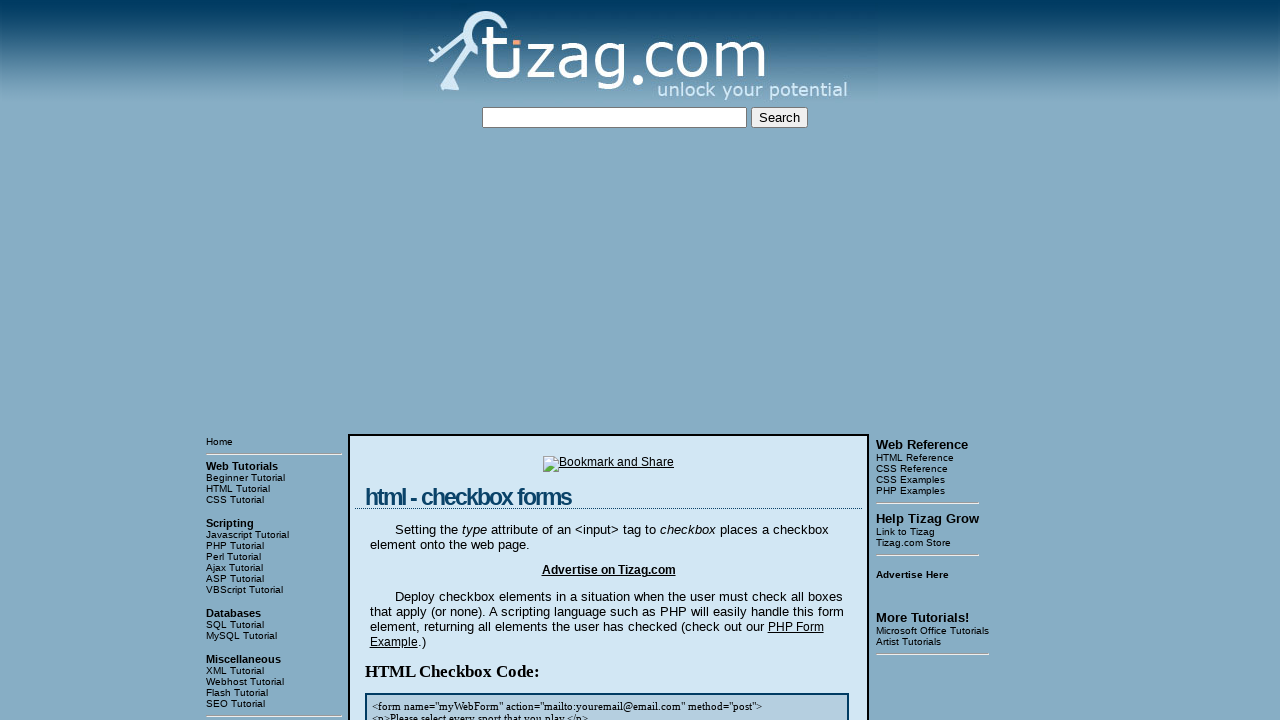

Located all checkboxes with name 'sports' within the block
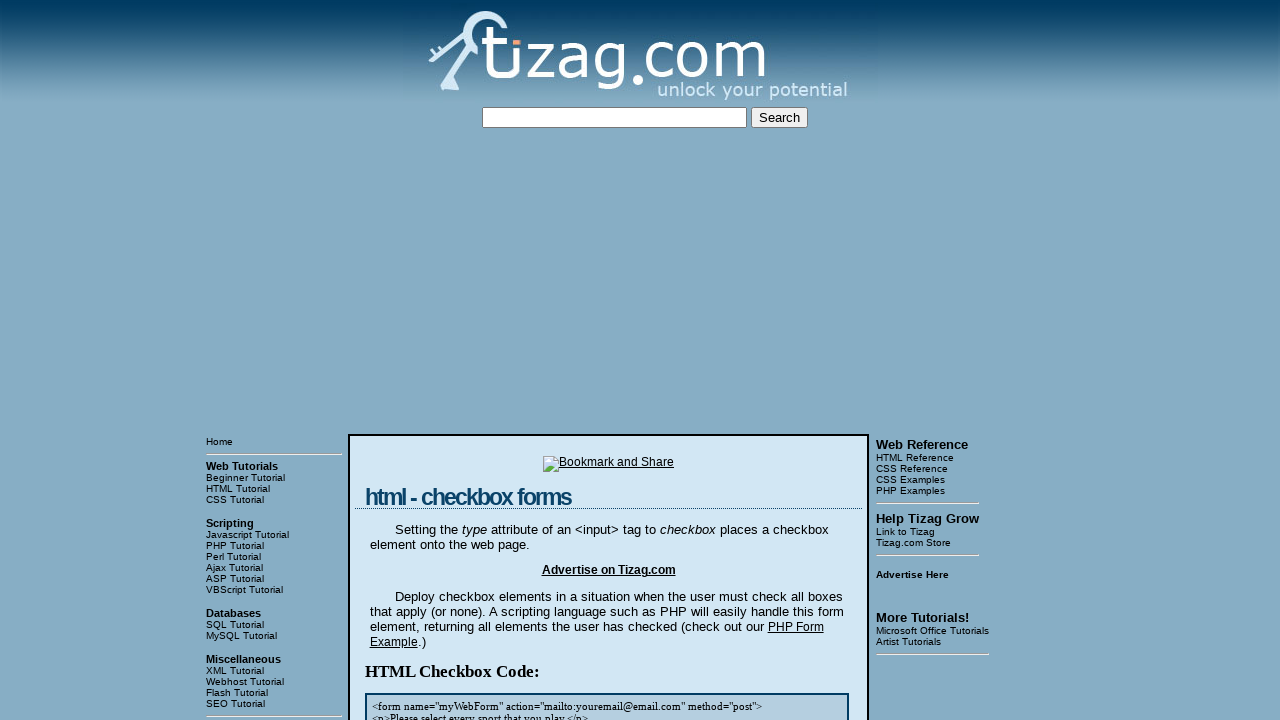

Found 4 checkboxes with name 'sports'
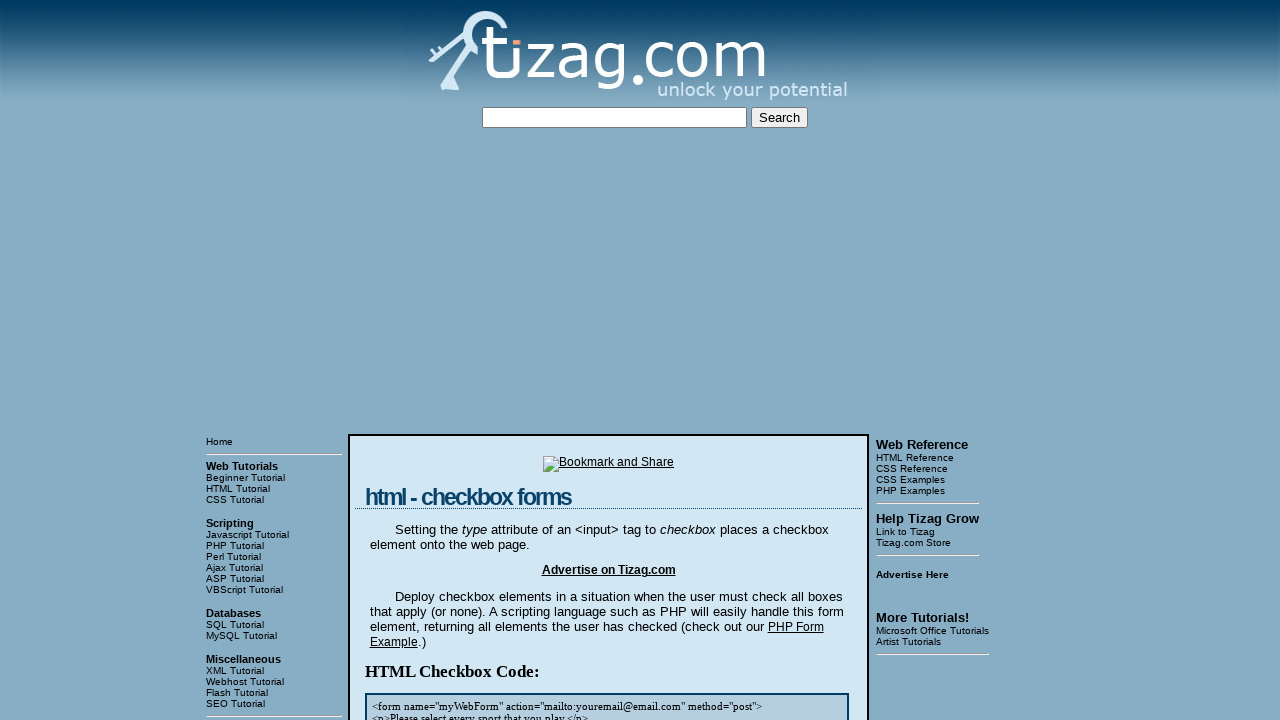

Clicked checkbox 1 of 4 to select it at (422, 360) on xpath=/html/body/table[3]/tbody/tr[1]/td[2]/table/tbody/tr/td/div[4] >> input[na
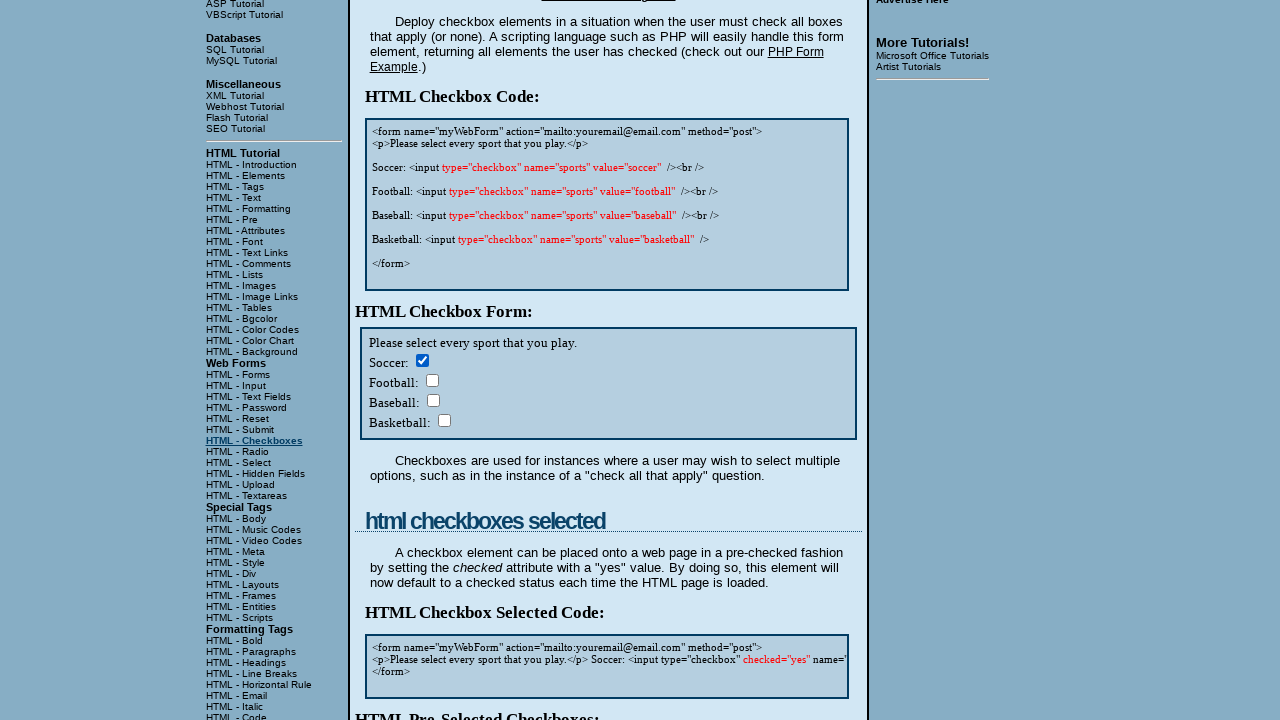

Clicked checkbox 2 of 4 to select it at (432, 380) on xpath=/html/body/table[3]/tbody/tr[1]/td[2]/table/tbody/tr/td/div[4] >> input[na
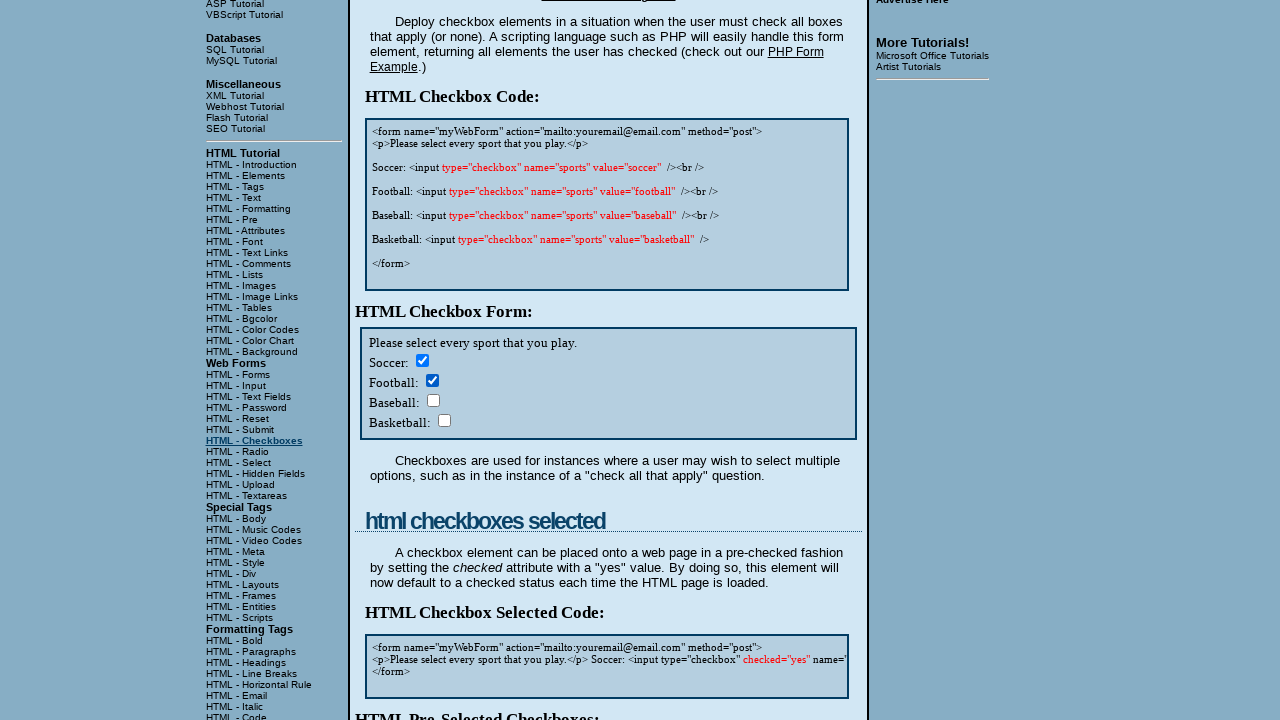

Clicked checkbox 3 of 4 to select it at (433, 400) on xpath=/html/body/table[3]/tbody/tr[1]/td[2]/table/tbody/tr/td/div[4] >> input[na
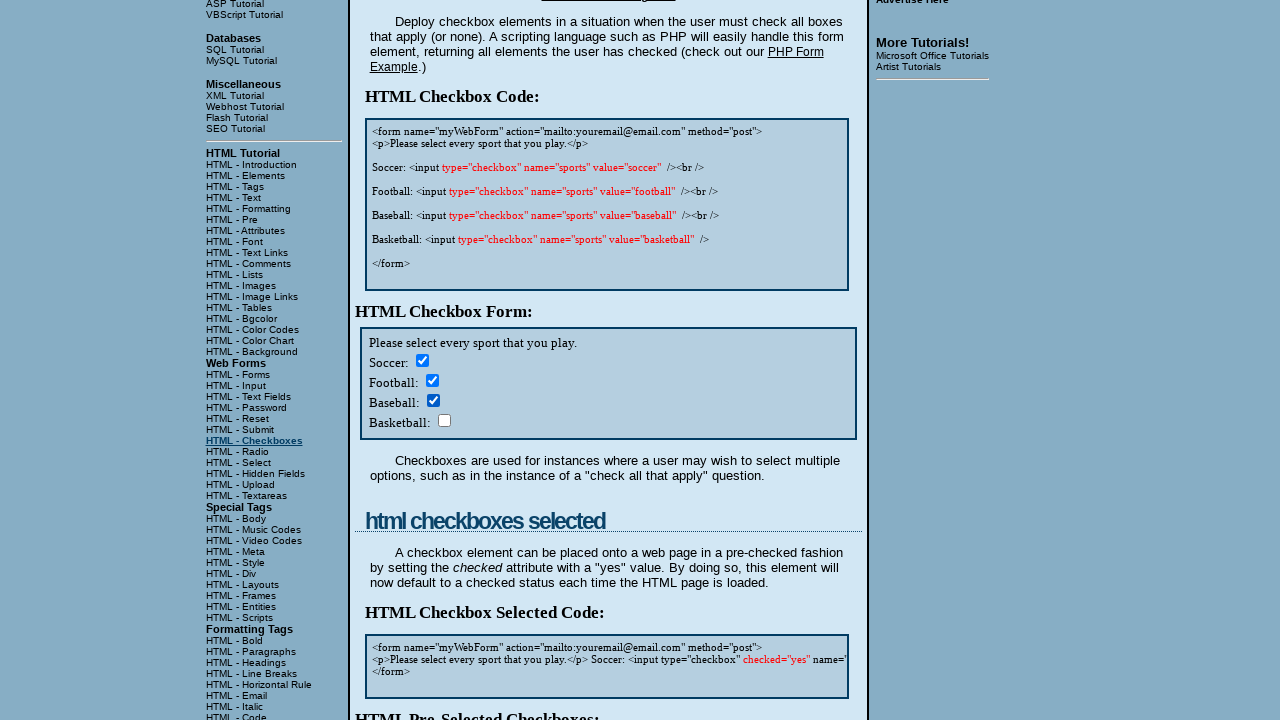

Clicked checkbox 4 of 4 to select it at (444, 420) on xpath=/html/body/table[3]/tbody/tr[1]/td[2]/table/tbody/tr/td/div[4] >> input[na
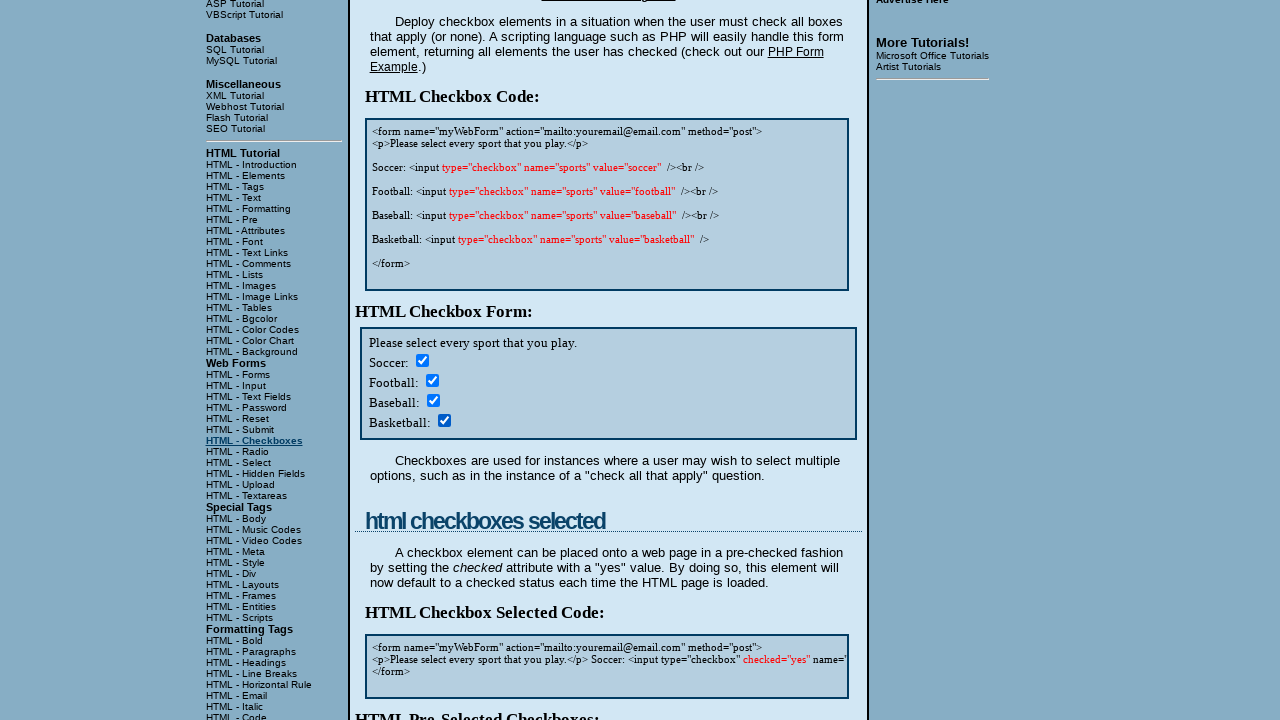

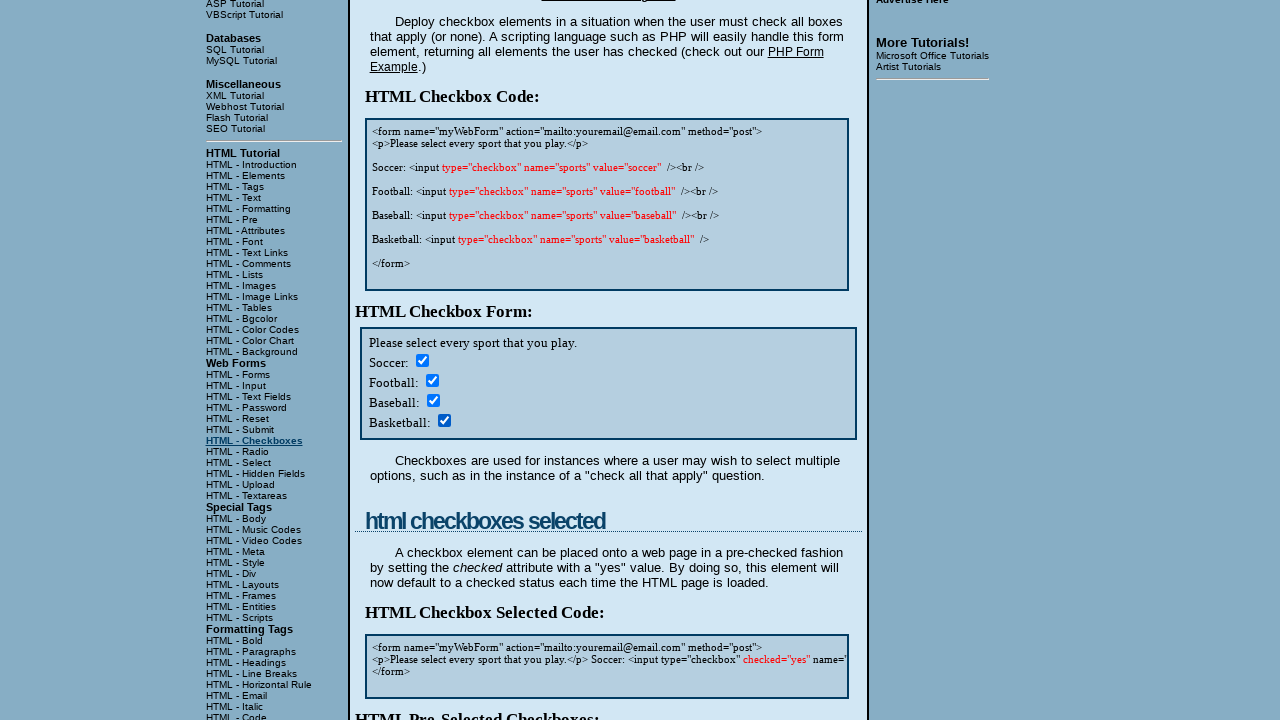